Tests keyboard copy and paste functionality by filling text in one textarea, selecting all and copying with keyboard shortcuts, then pasting into another textarea using Control+V.

Starting URL: https://gotranscript.com/text-compare

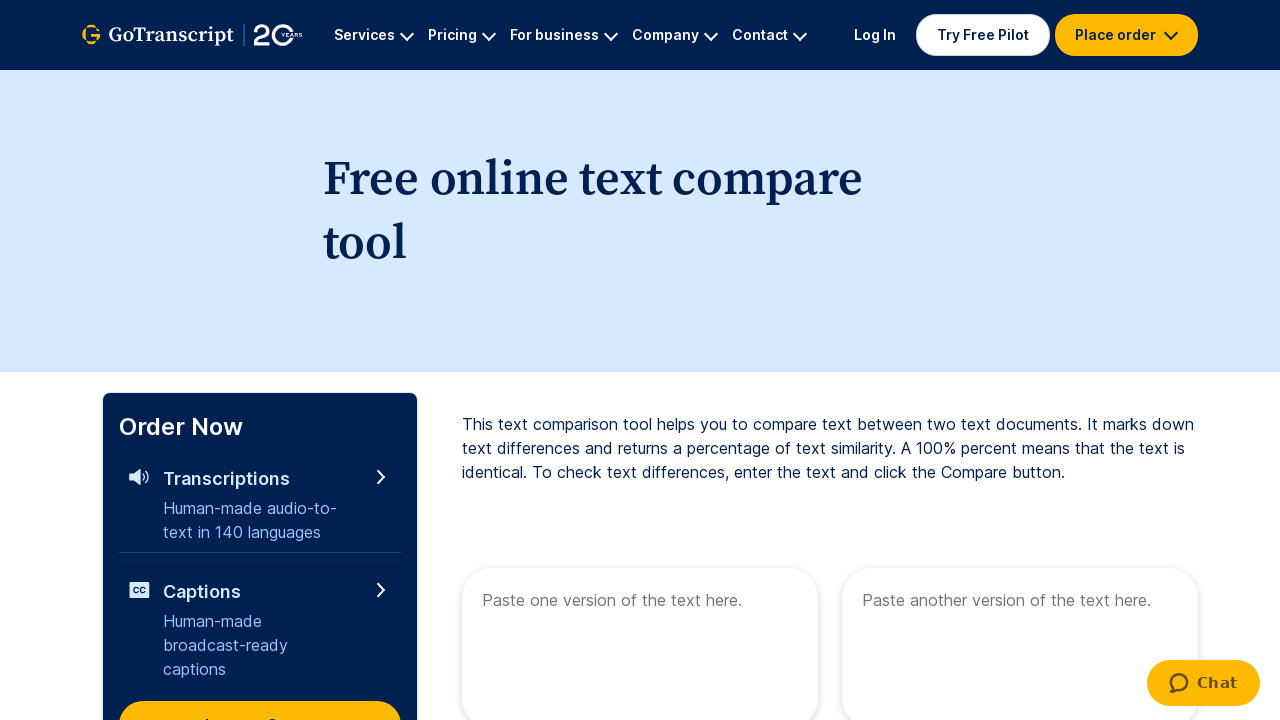

First textarea became visible
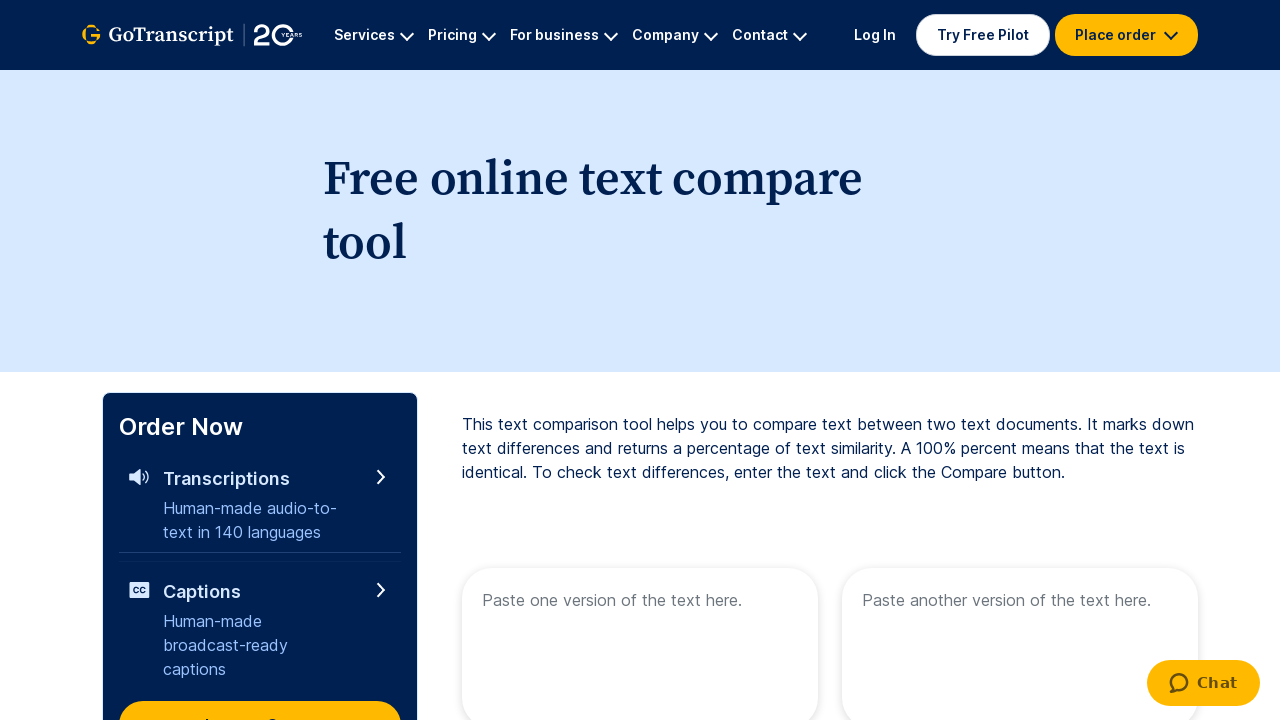

Second textarea became visible
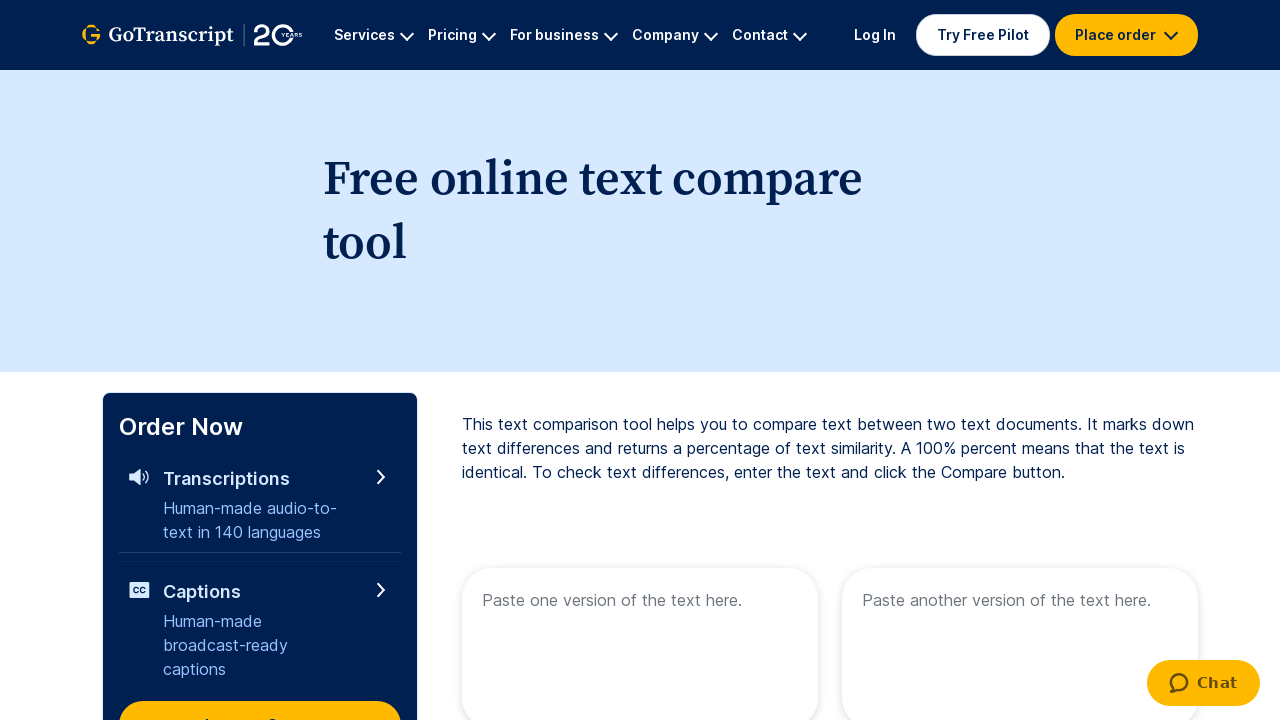

Filled first textarea with text to be copied on internal:attr=[placeholder="Paste one version of the text here."i]
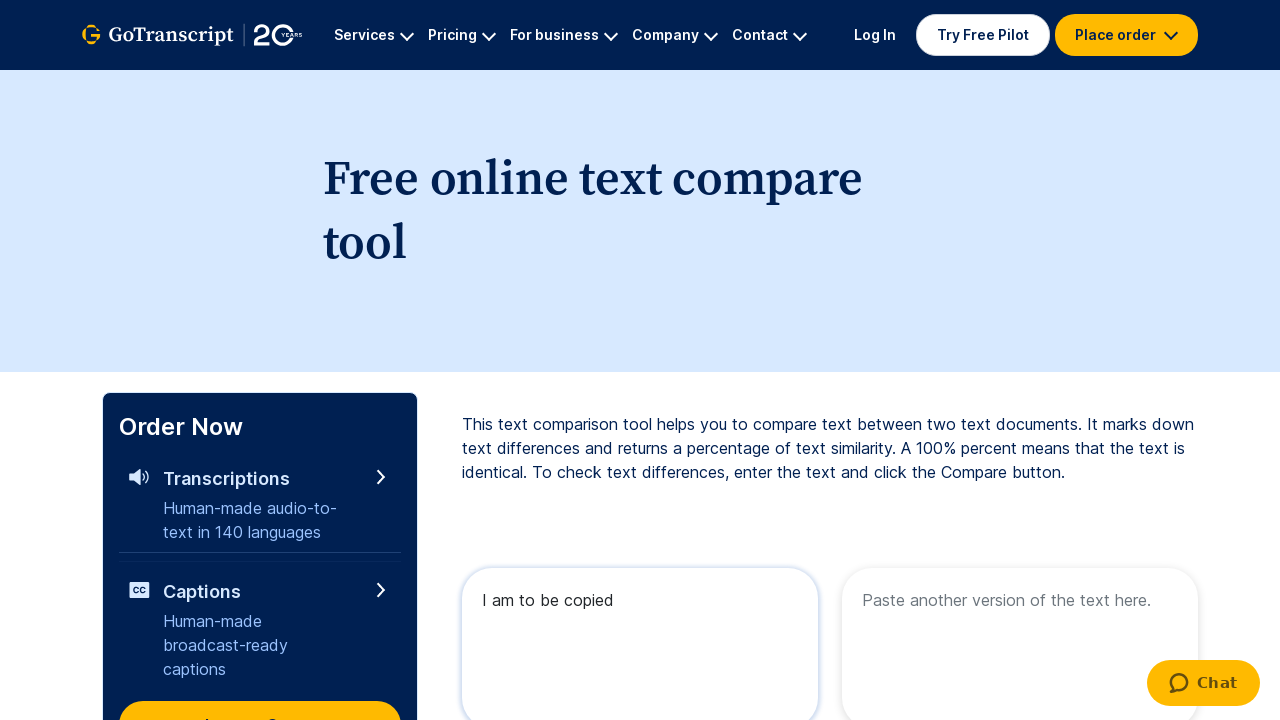

Selected all text in first textarea using Ctrl+A
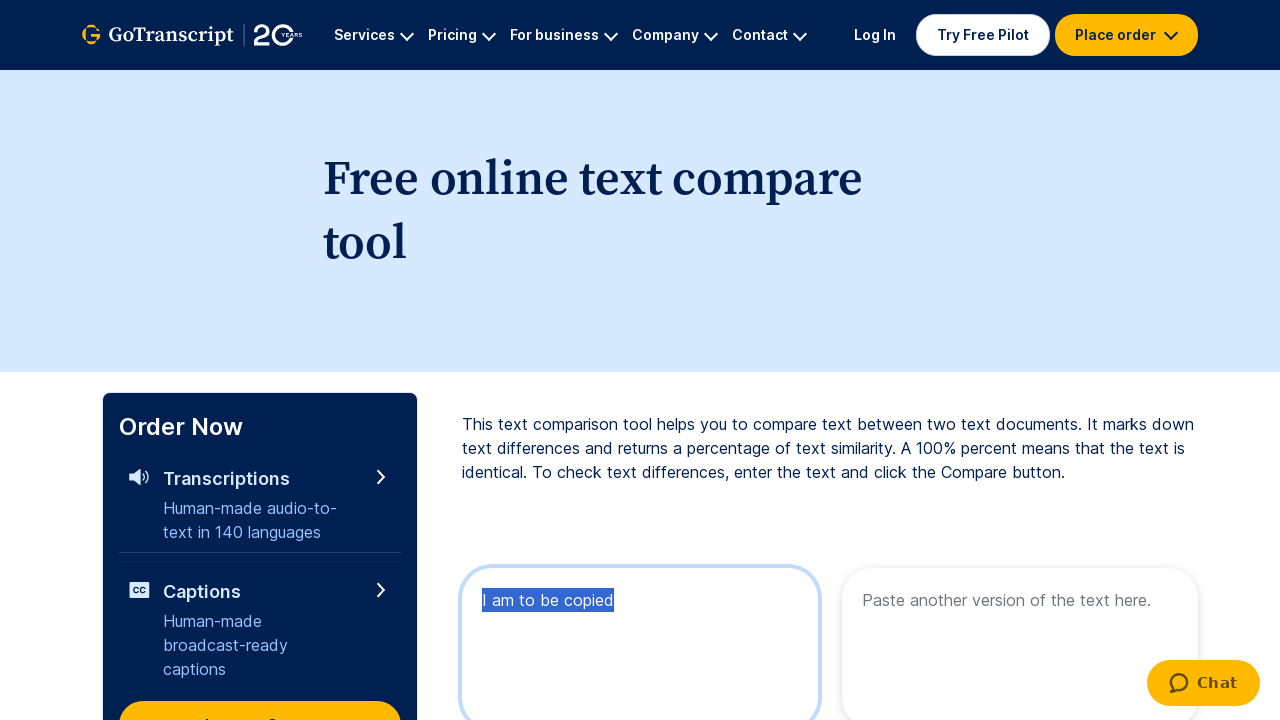

Copied selected text using Ctrl+C
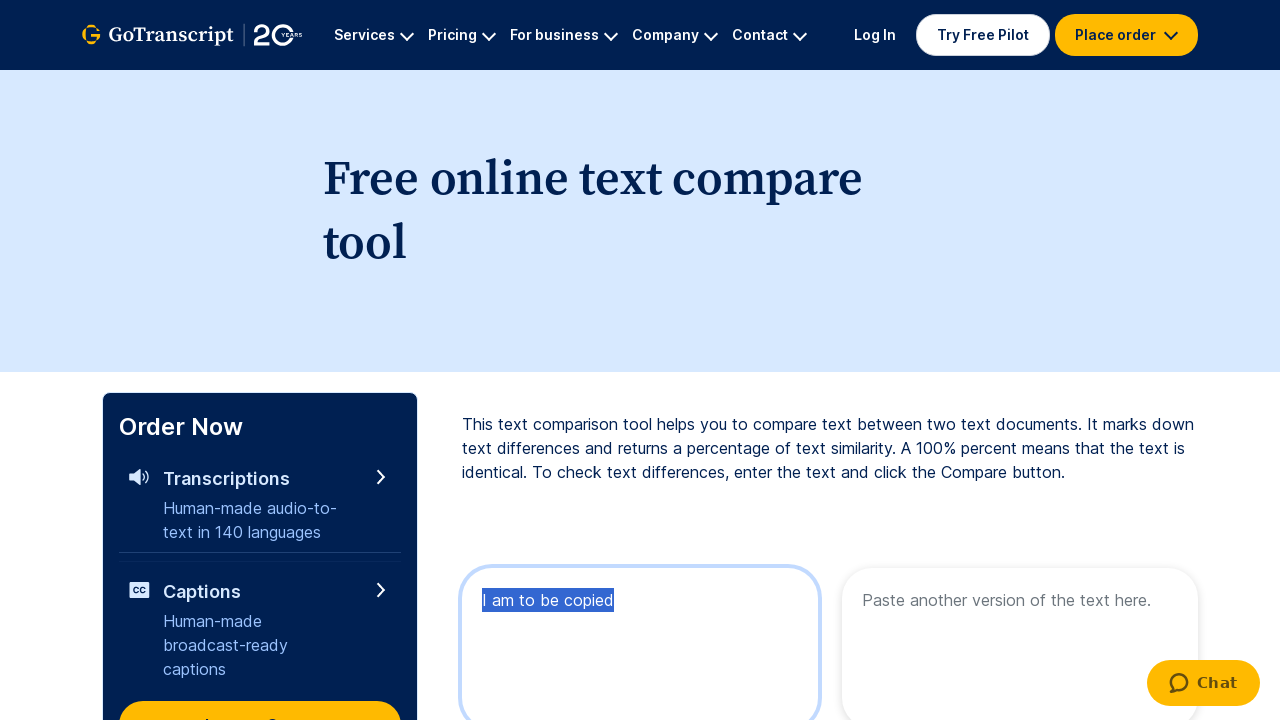

Clicked on second textarea to focus it at (1020, 640) on internal:attr=[placeholder="Paste another version of the text here."i]
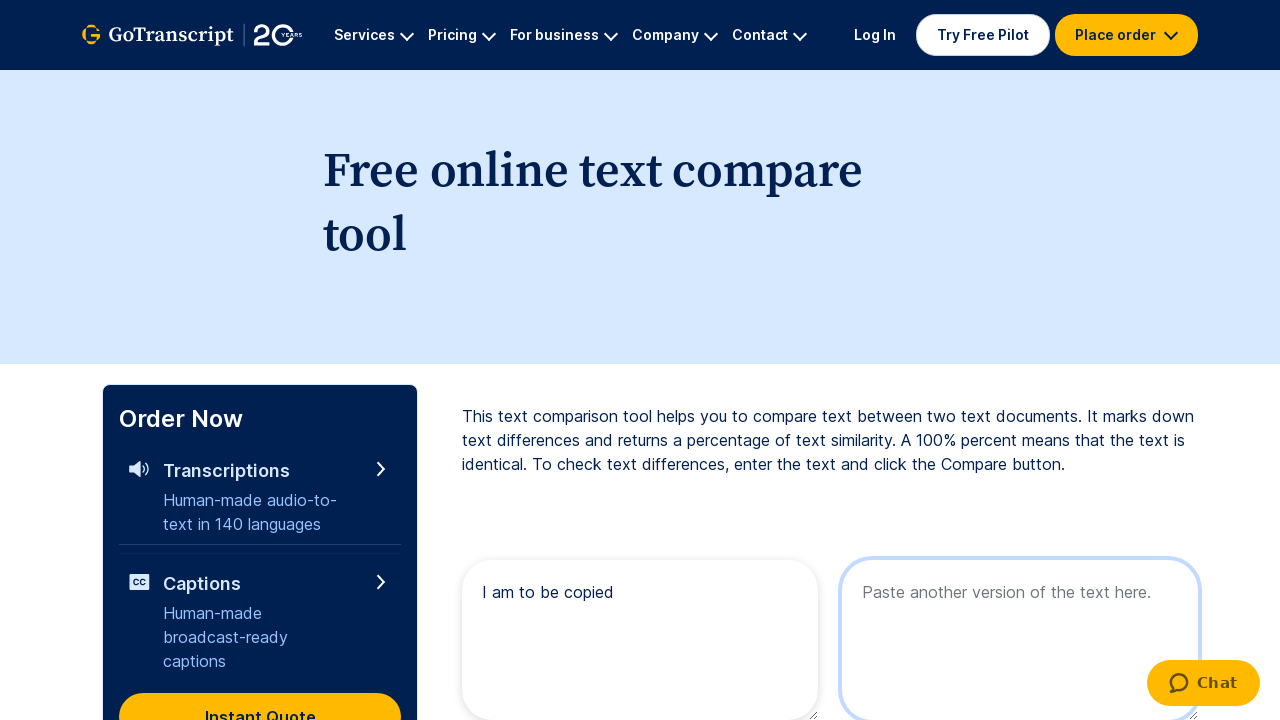

Pasted copied text into second textarea using Ctrl+V
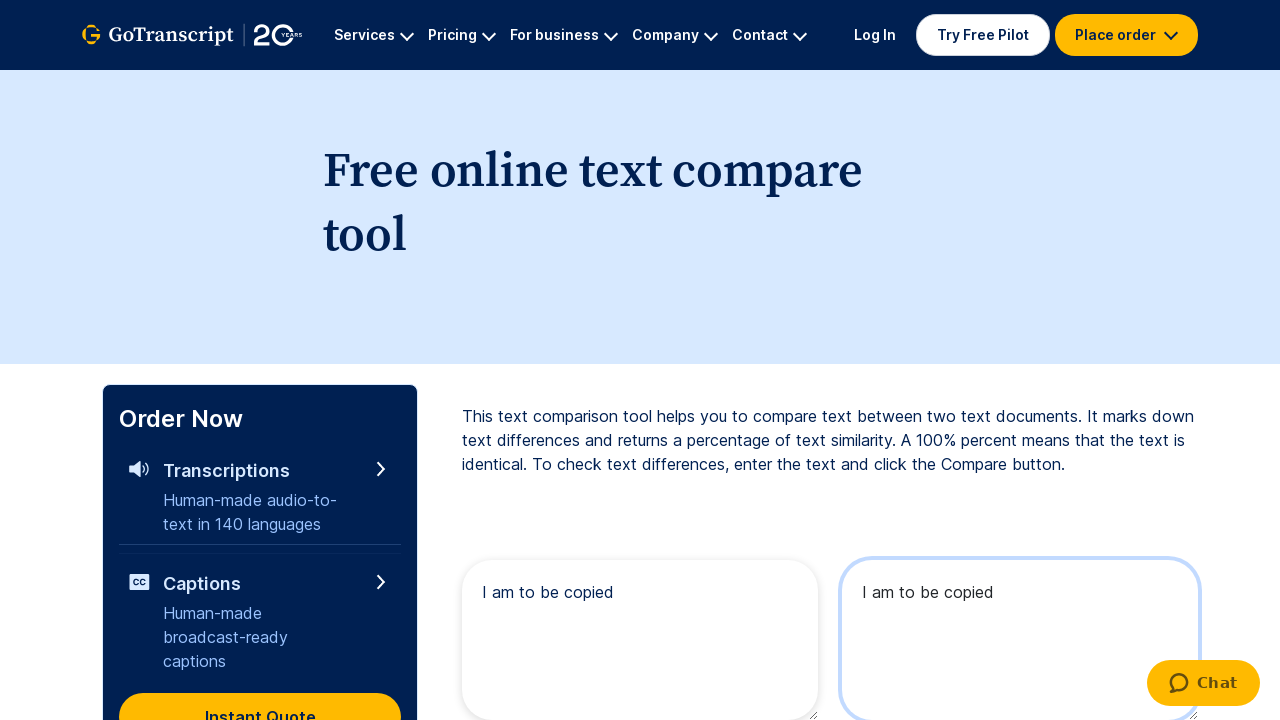

Verified that pasted text matches original message
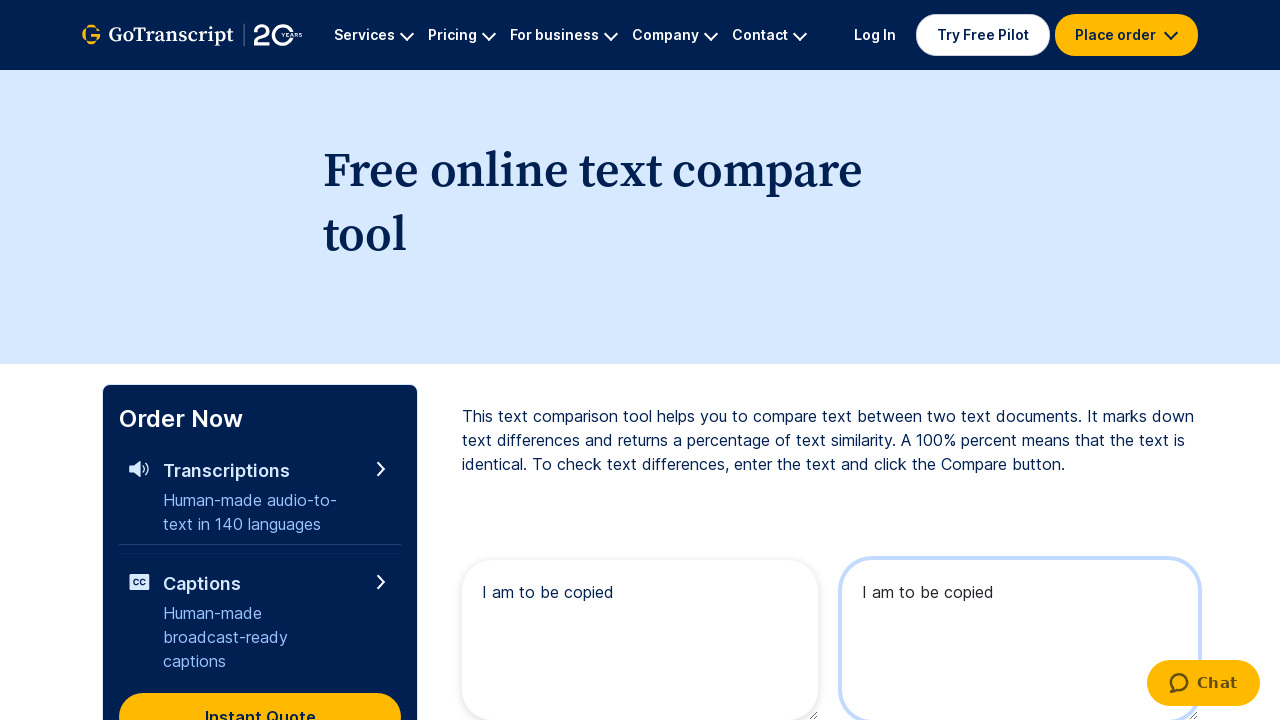

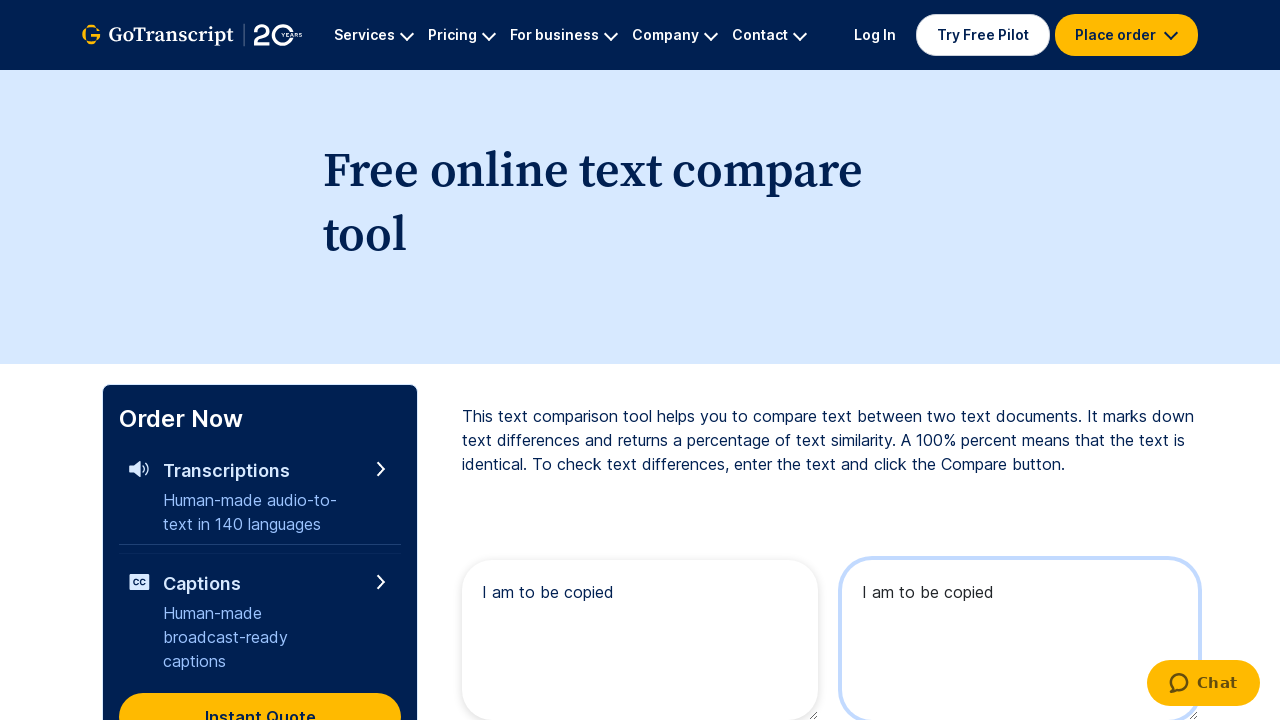